Tests the forgot password functionality by clicking the forgot password link, filling in email and new password fields, and submitting the password reset form.

Starting URL: https://www.rahulshettyacademy.com/client

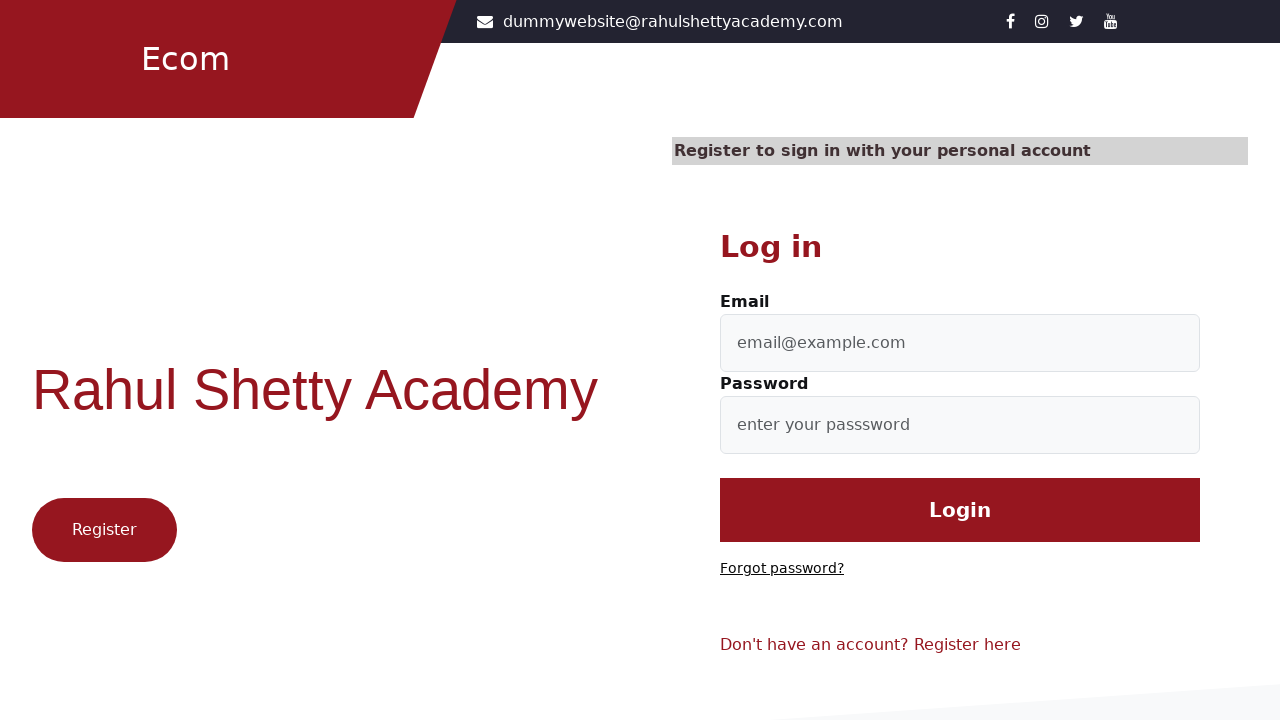

Clicked 'Forgot password?' link at (782, 569) on text=Forgot password?
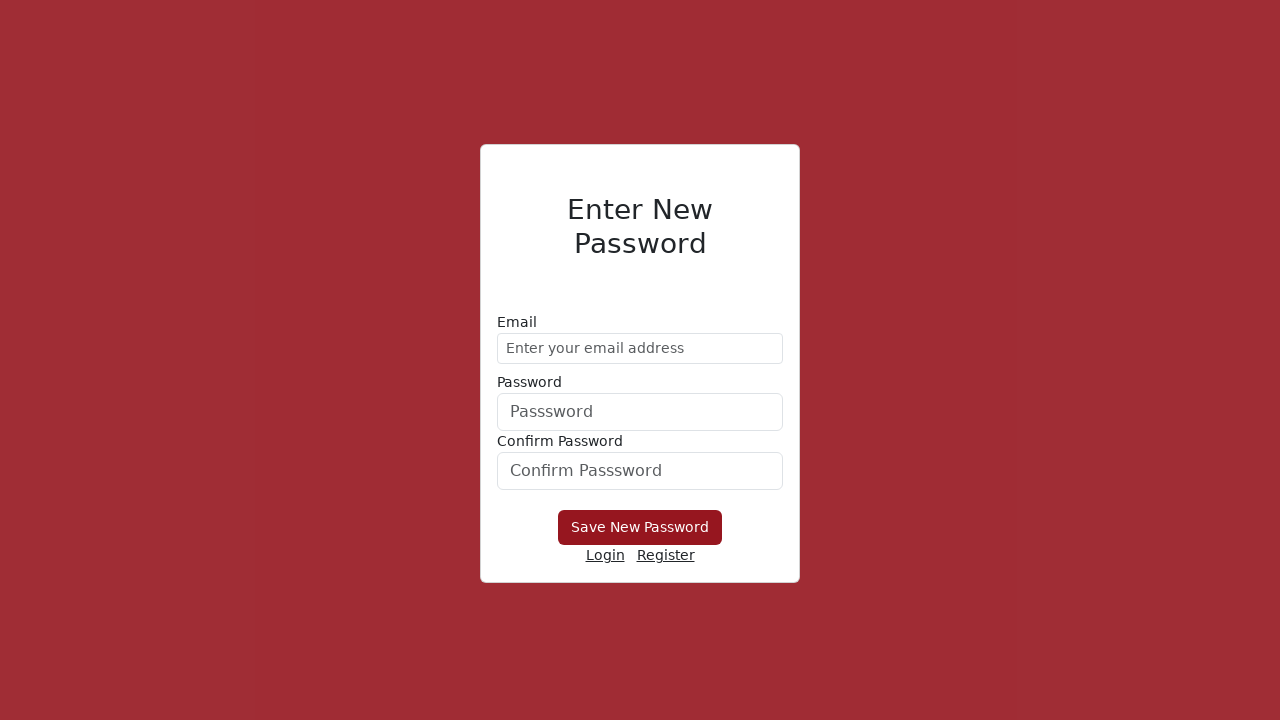

Filled email field with 'testuser_reset@example.com' on form div:nth-child(1) input
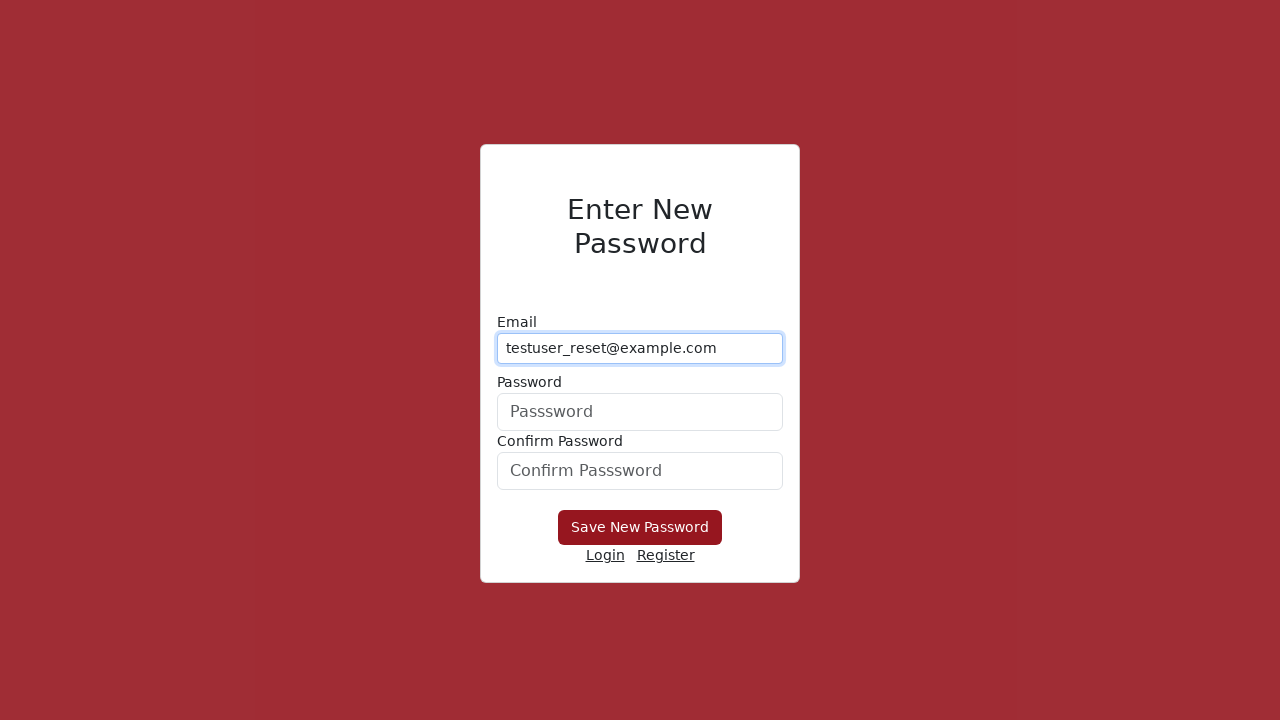

Filled new password field with 'NewSecurePass@456' on form div:nth-child(2) input
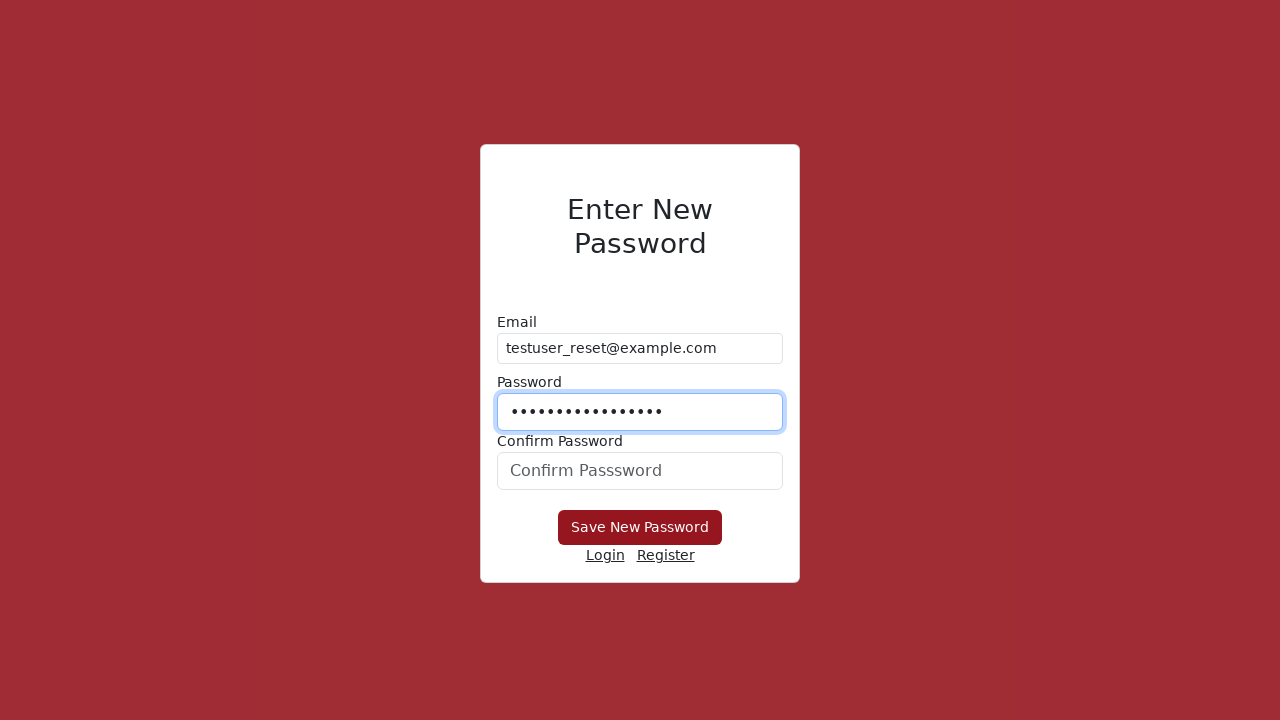

Confirmed new password with 'NewSecurePass@456' on form div:nth-child(3) input
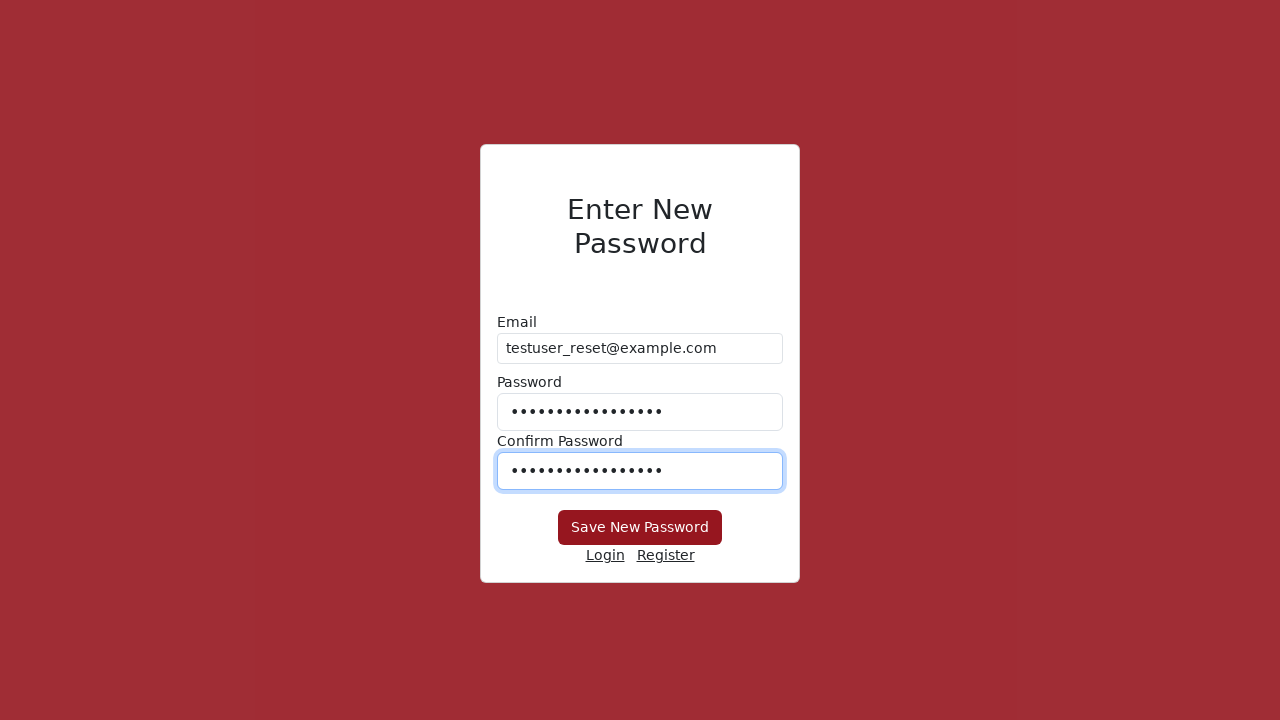

Clicked 'Save New Password' button to submit password reset form at (640, 528) on button:has-text('Save New Password')
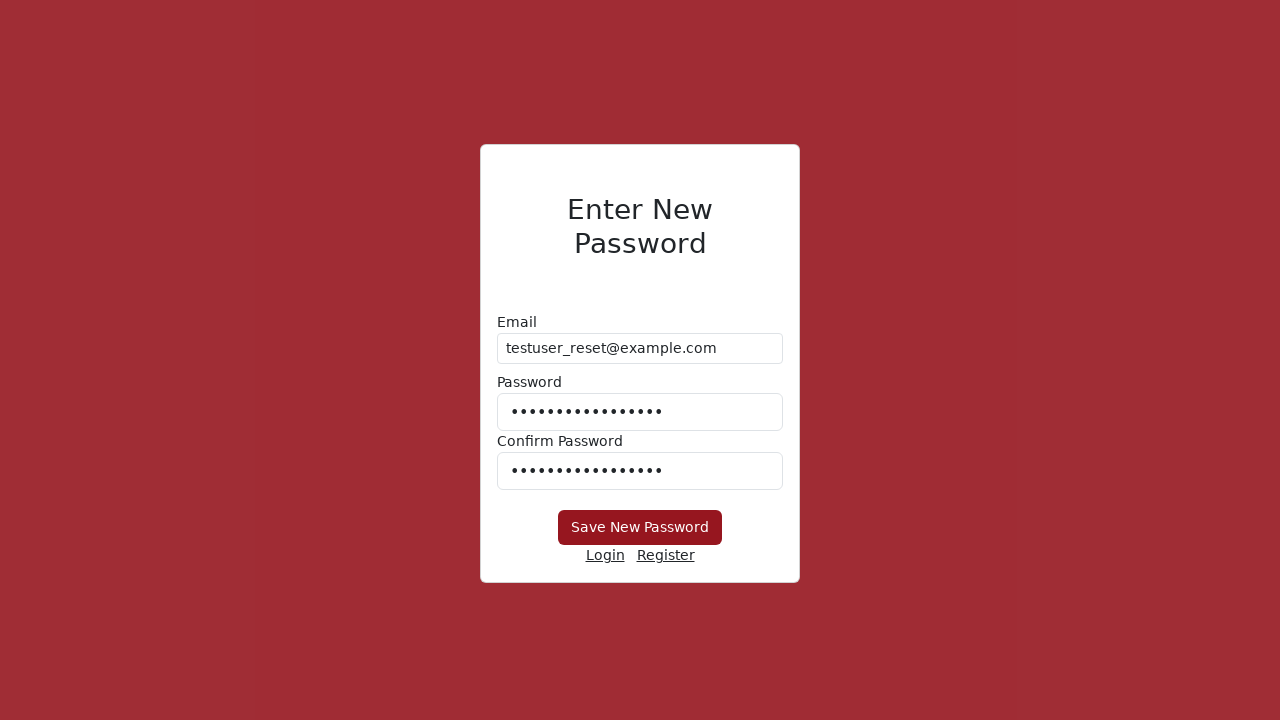

Waited 2 seconds for password reset response
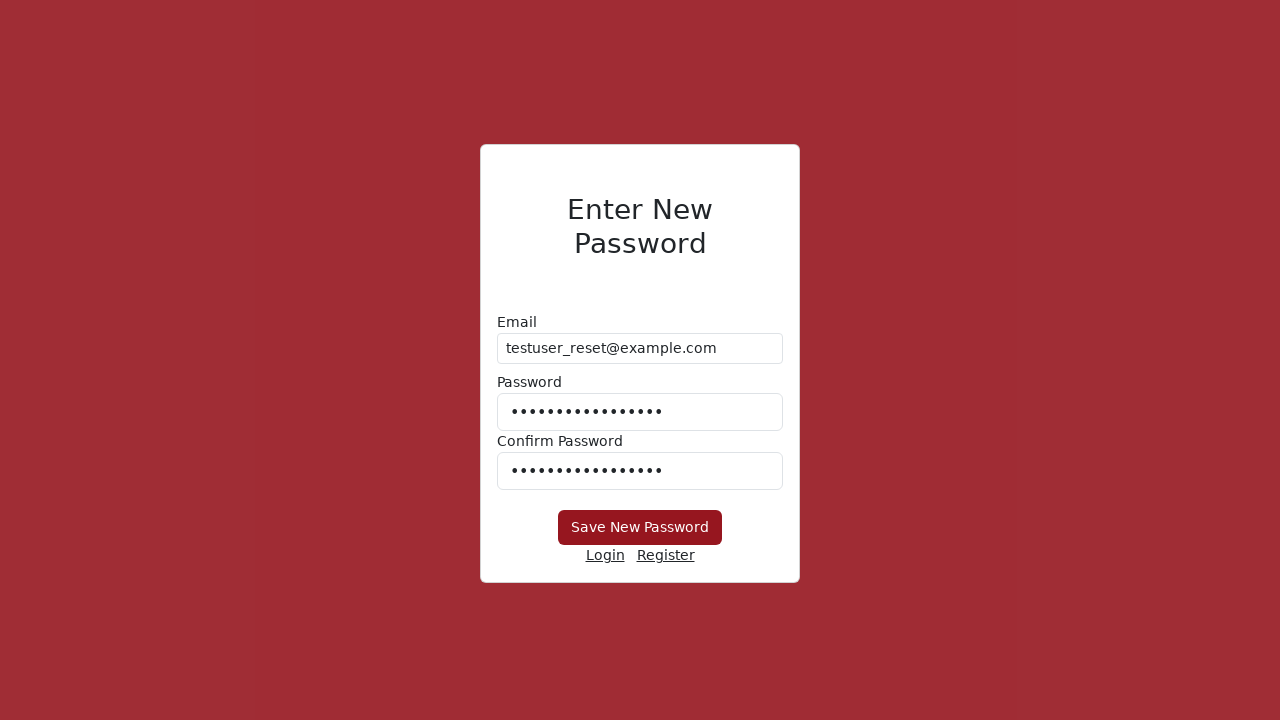

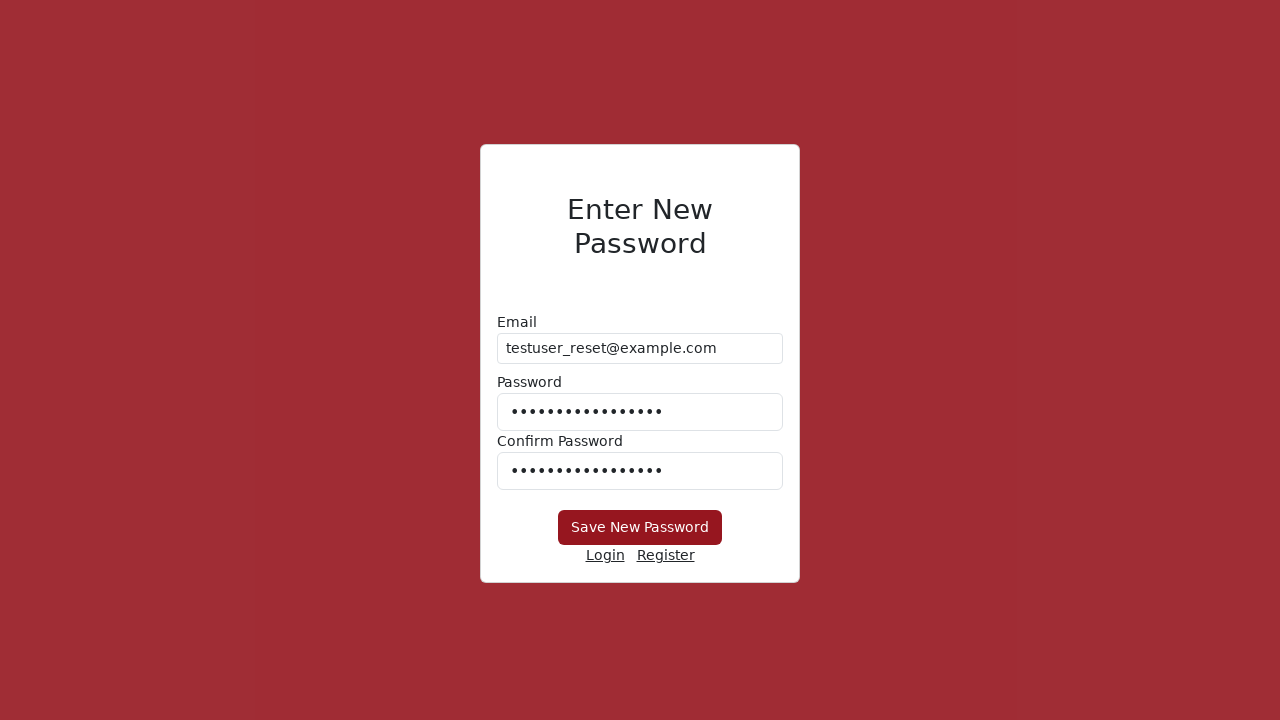